Tests adding multiple products to cart on an e-commerce site by navigating to products page, hovering over products to reveal add-to-cart buttons, adding two products, and verifying the cart displays the added items.

Starting URL: https://automationexercise.com

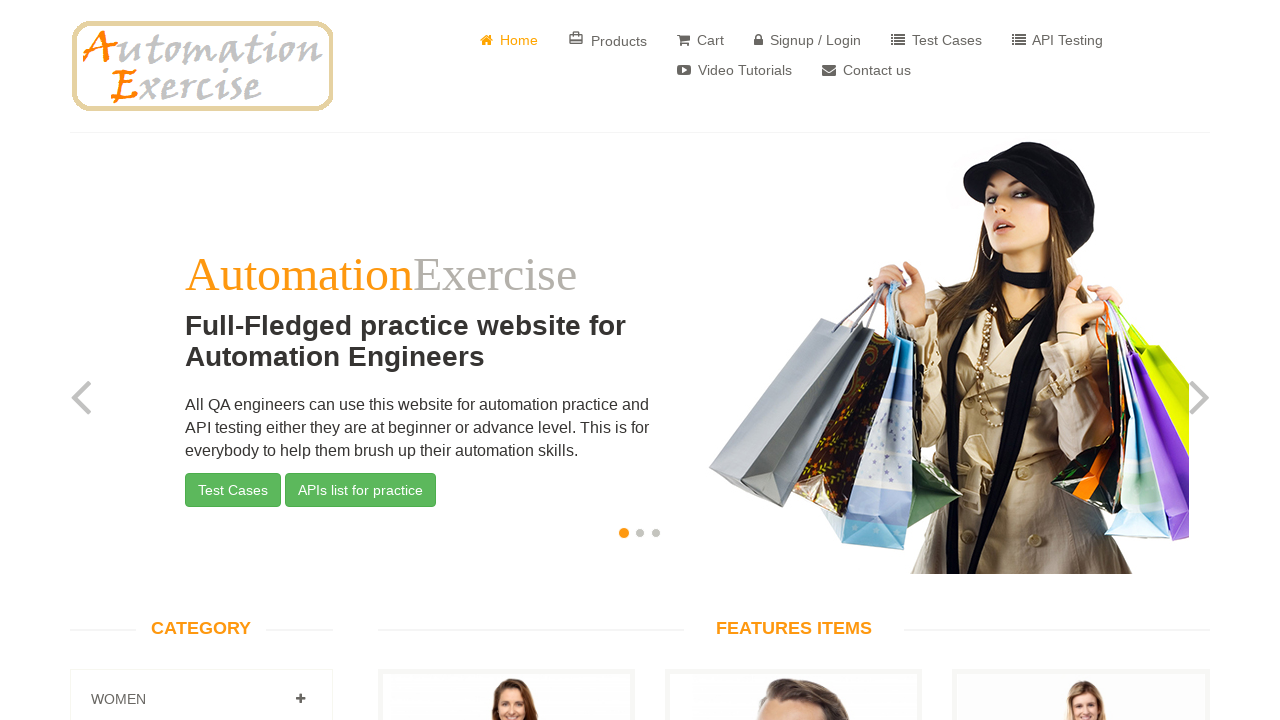

Clicked on Products link in navigation at (608, 40) on xpath=//ul[@class='nav navbar-nav']/li[2]/a
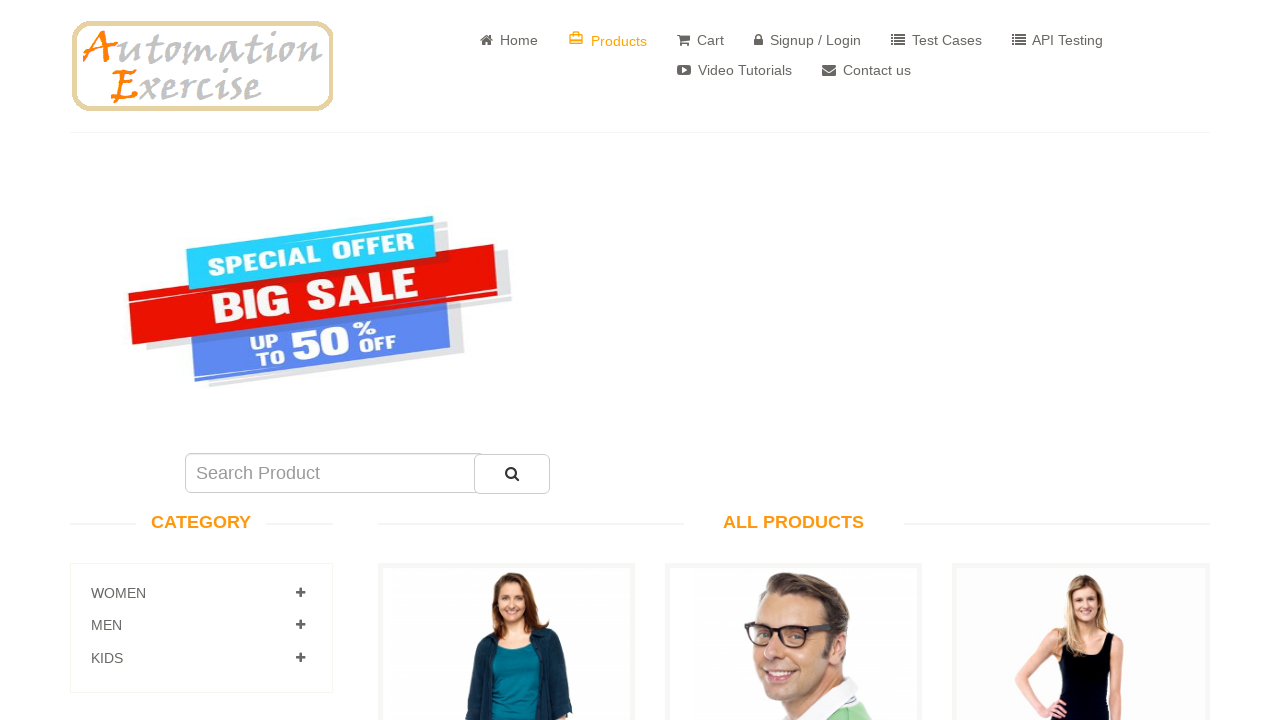

Products page loaded with features_items selector visible
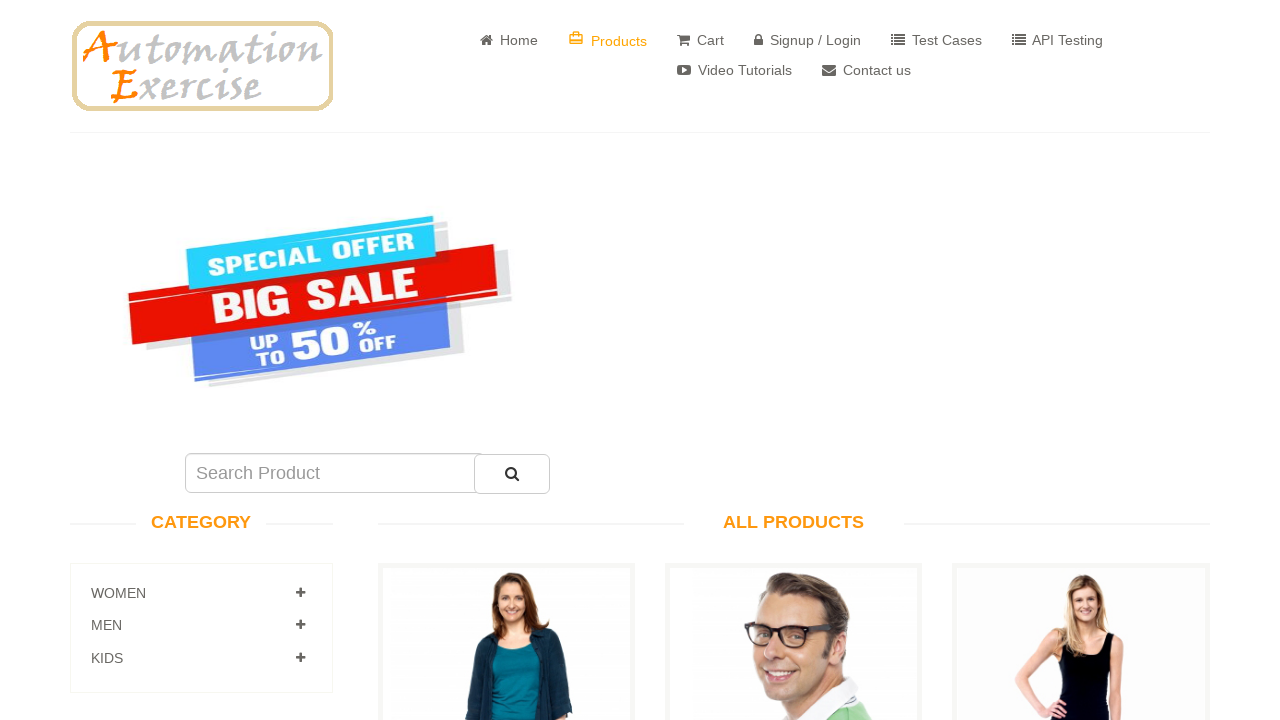

Hovered over first product to reveal add-to-cart button at (506, 493) on xpath=//div[@class='features_items']/div[2]
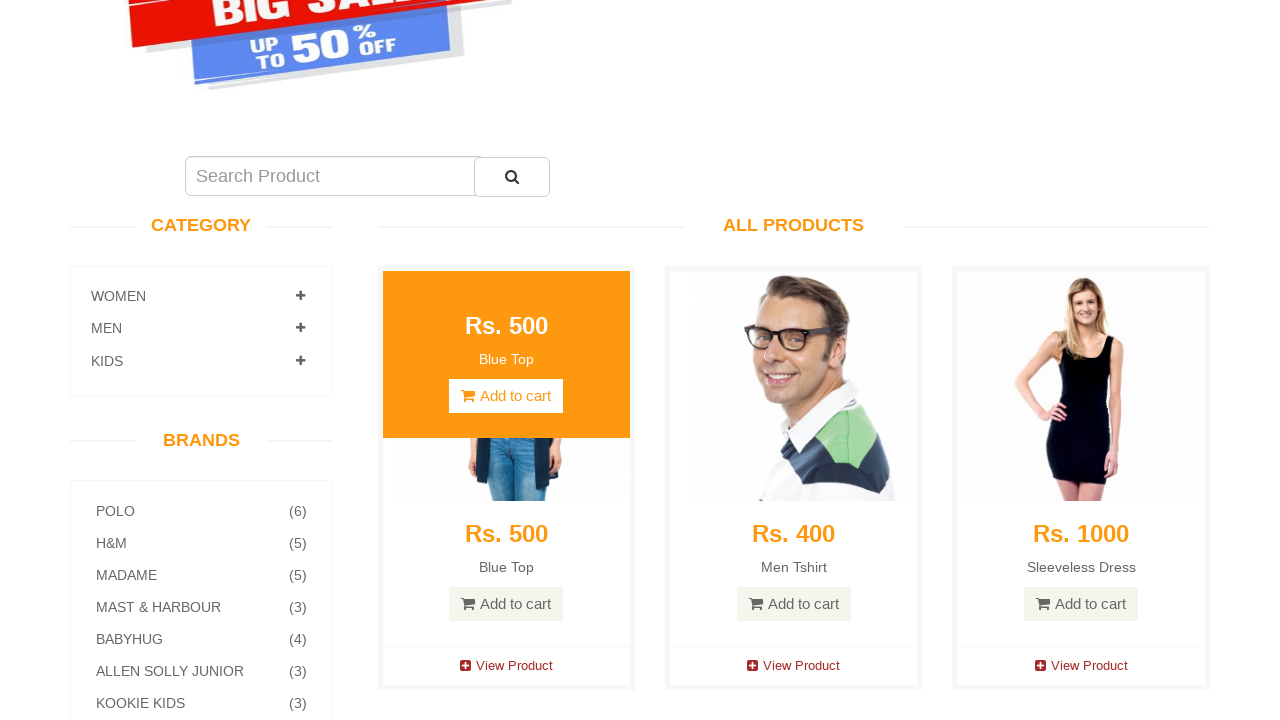

Clicked add-to-cart button for first product at (506, 604) on xpath=//div[@class='features_items']/div[2]/div/div/div[2]/div/a
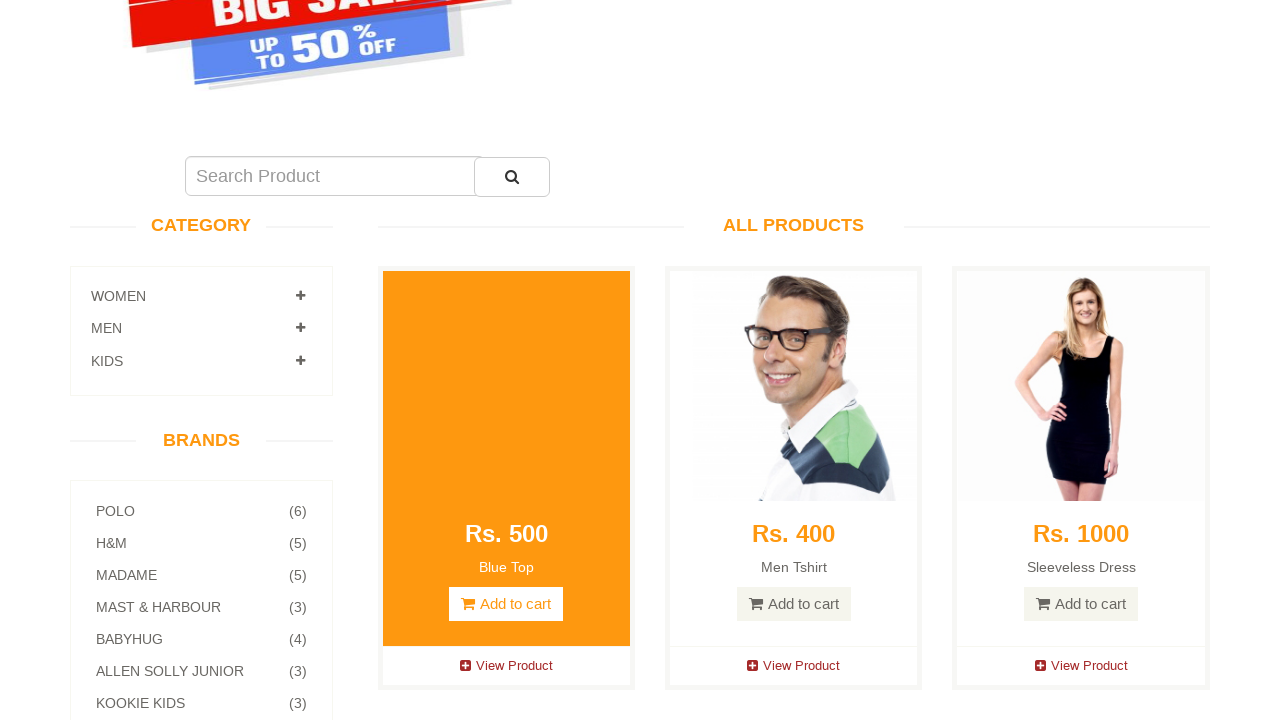

Clicked continue shopping button in confirmation modal at (640, 336) on xpath=//div[@class='modal-footer']/button
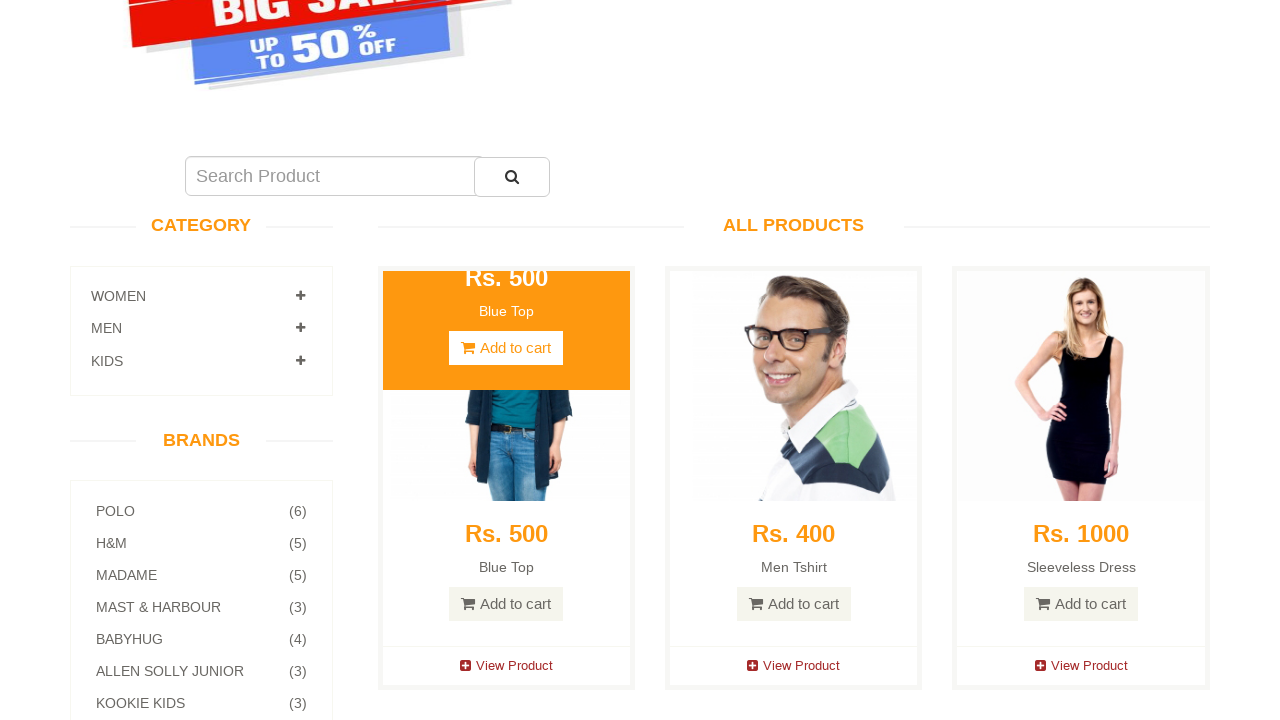

Hovered over second product to reveal add-to-cart button at (794, 493) on xpath=//div[@class='features_items']/div[3]
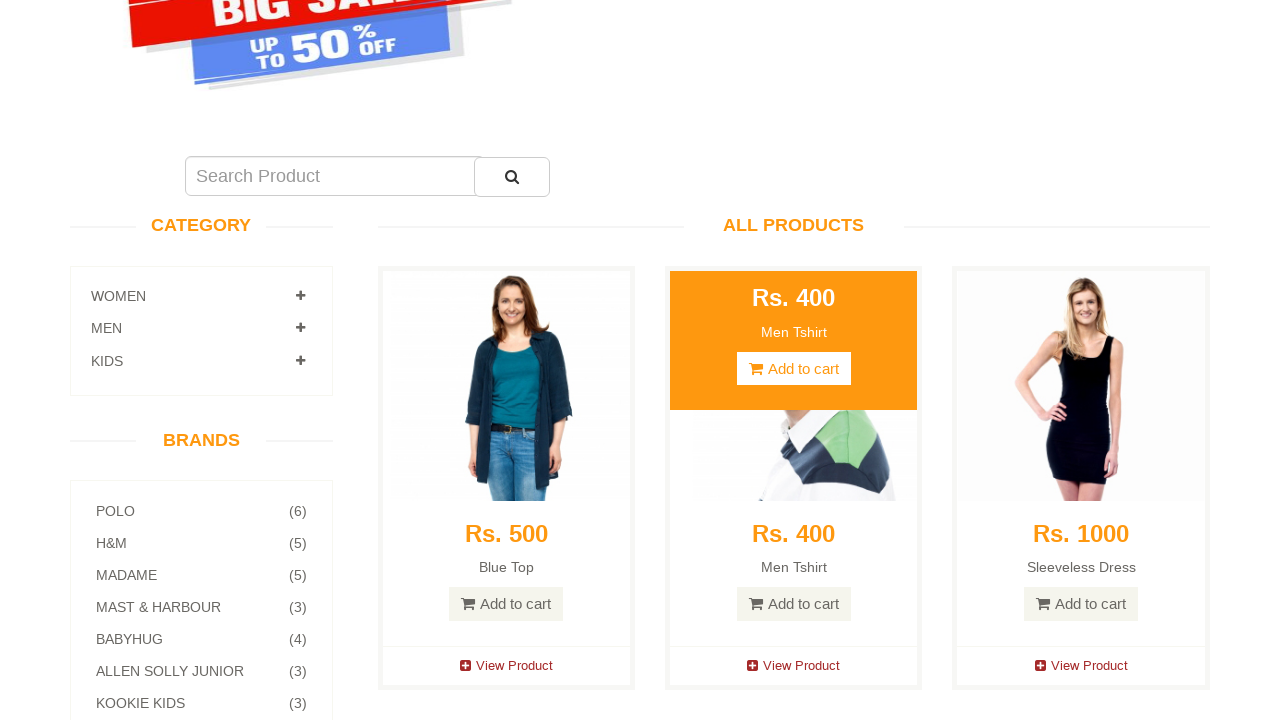

Clicked add-to-cart button for second product at (794, 361) on xpath=//div[@class='features_items']/div[3]/div/div/div[2]/div/a
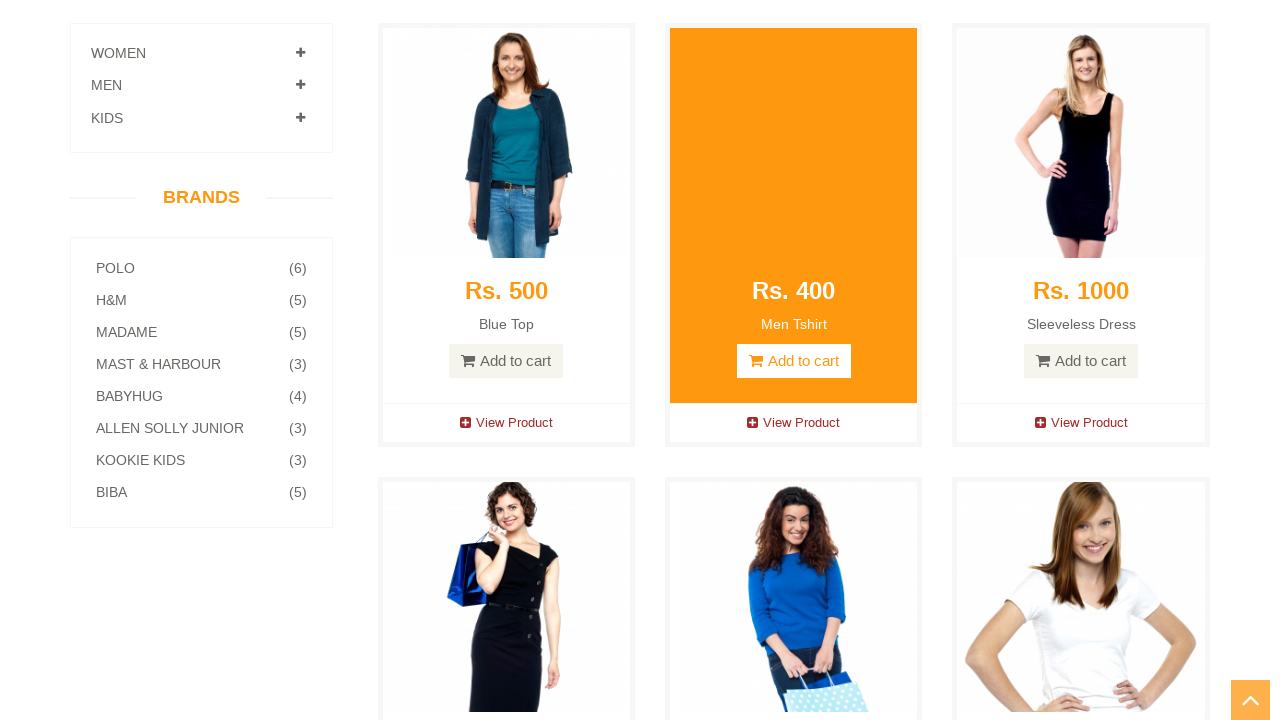

Clicked view cart link in confirmation modal at (640, 242) on xpath=//div[@class='modal-body']/p/a
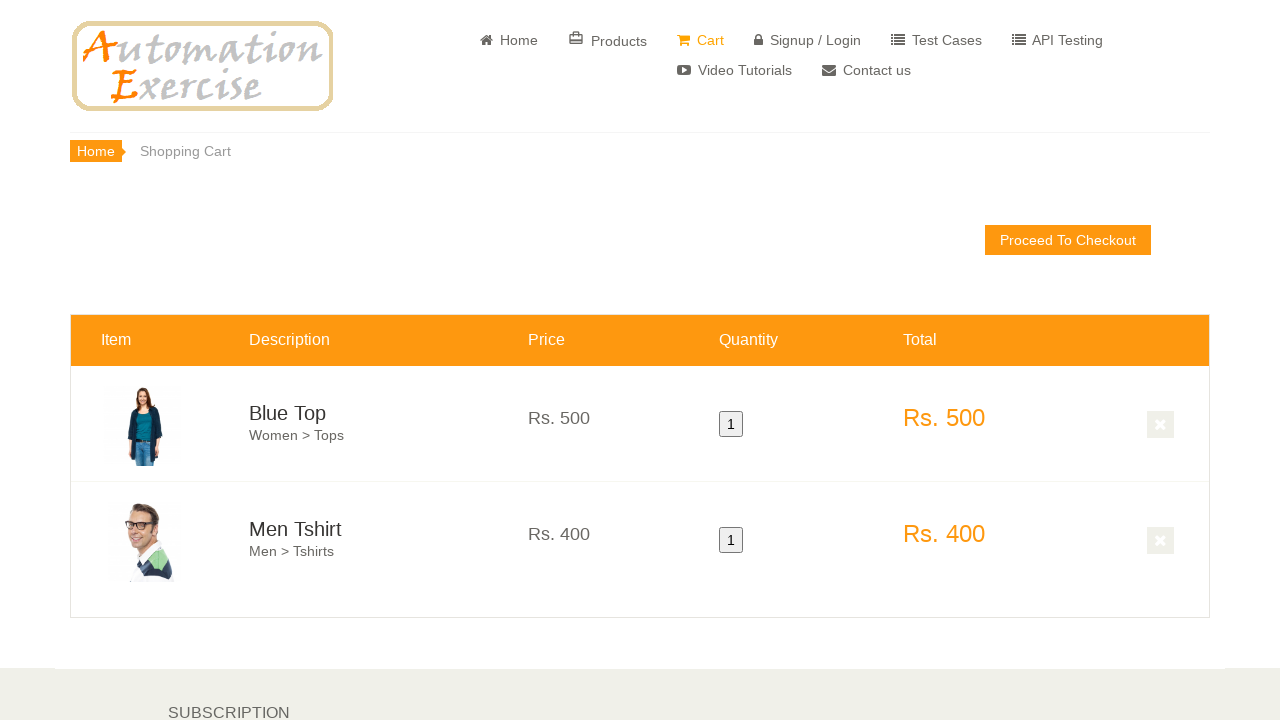

Cart page loaded and cart_info_table is visible with added products
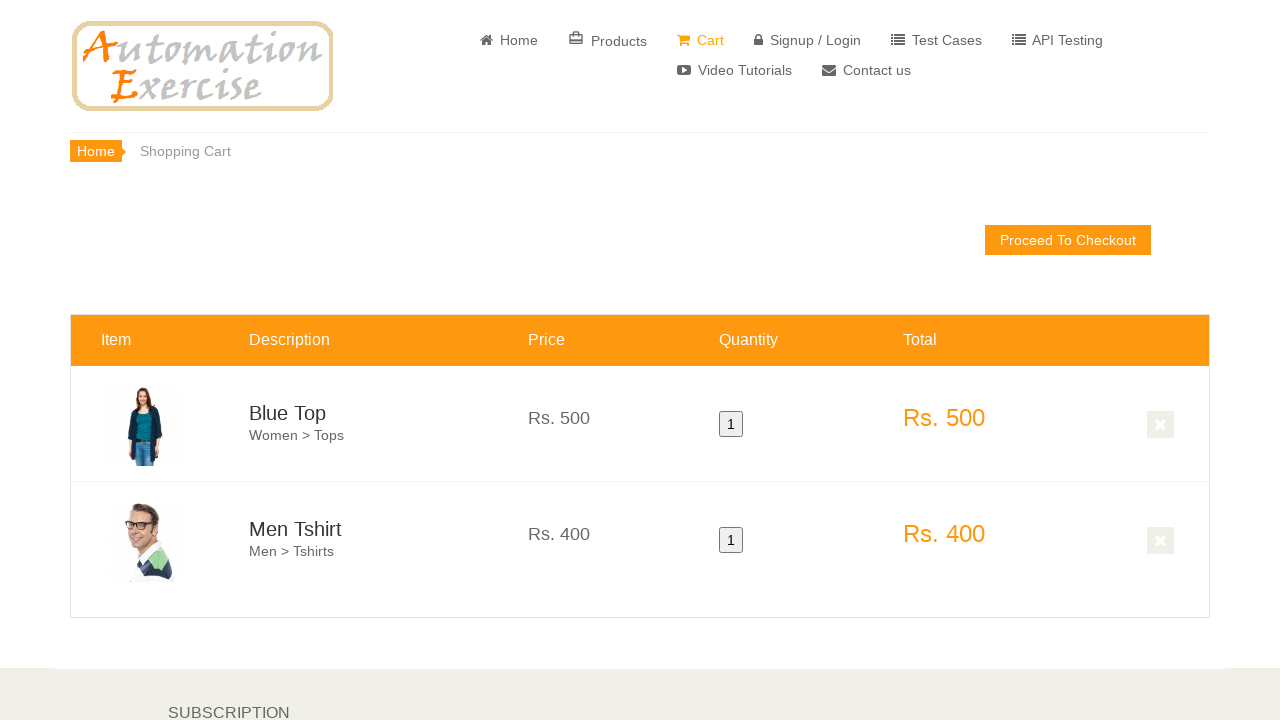

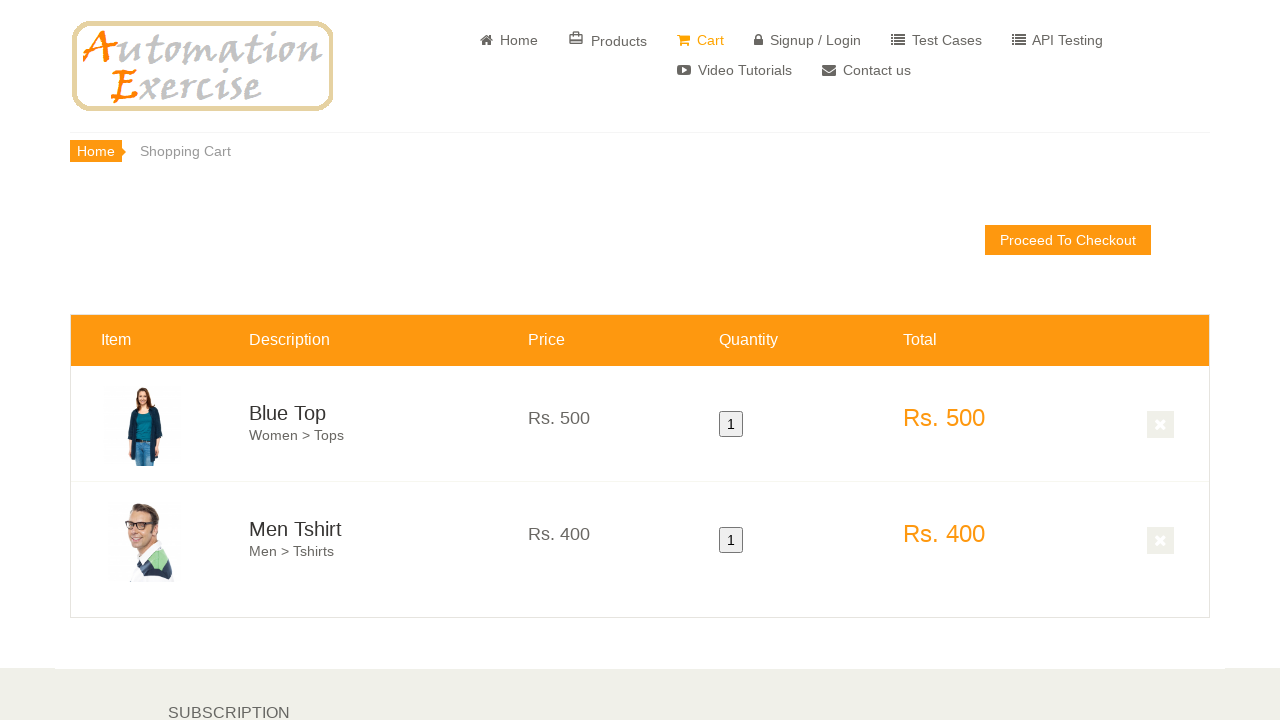